Tests GitHub search functionality by searching for a specific repository, navigating to it, clicking on the Issues tab, and verifying that a specific issue (#2) exists

Starting URL: https://github.com

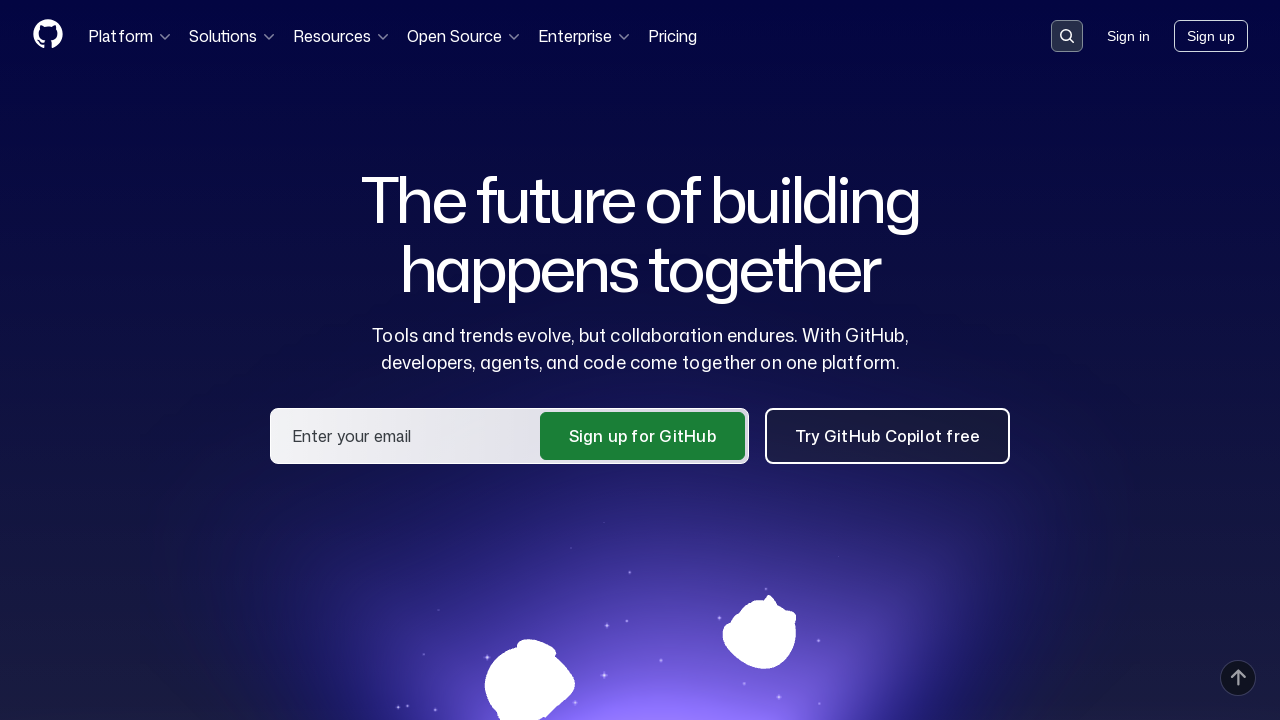

Clicked search button in header at (1067, 36) on .header-search-button
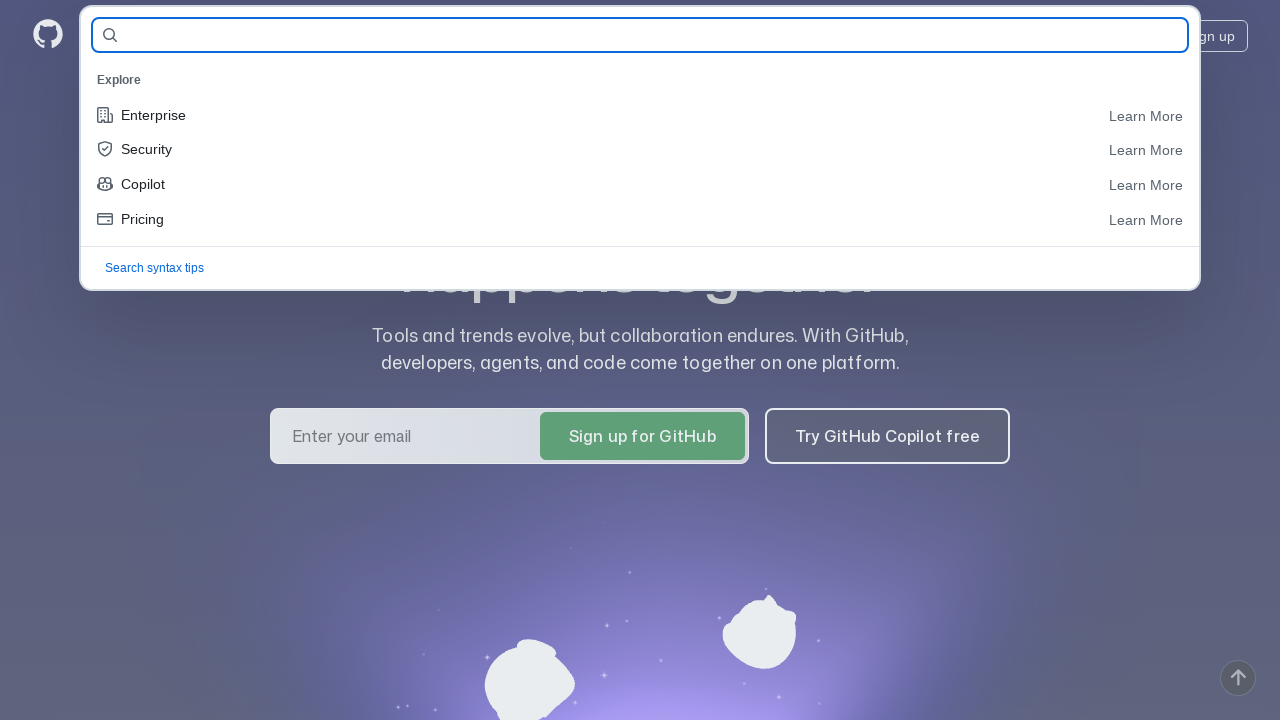

Filled search input with 'qa-guru/qa_guru_14_10' on #query-builder-test
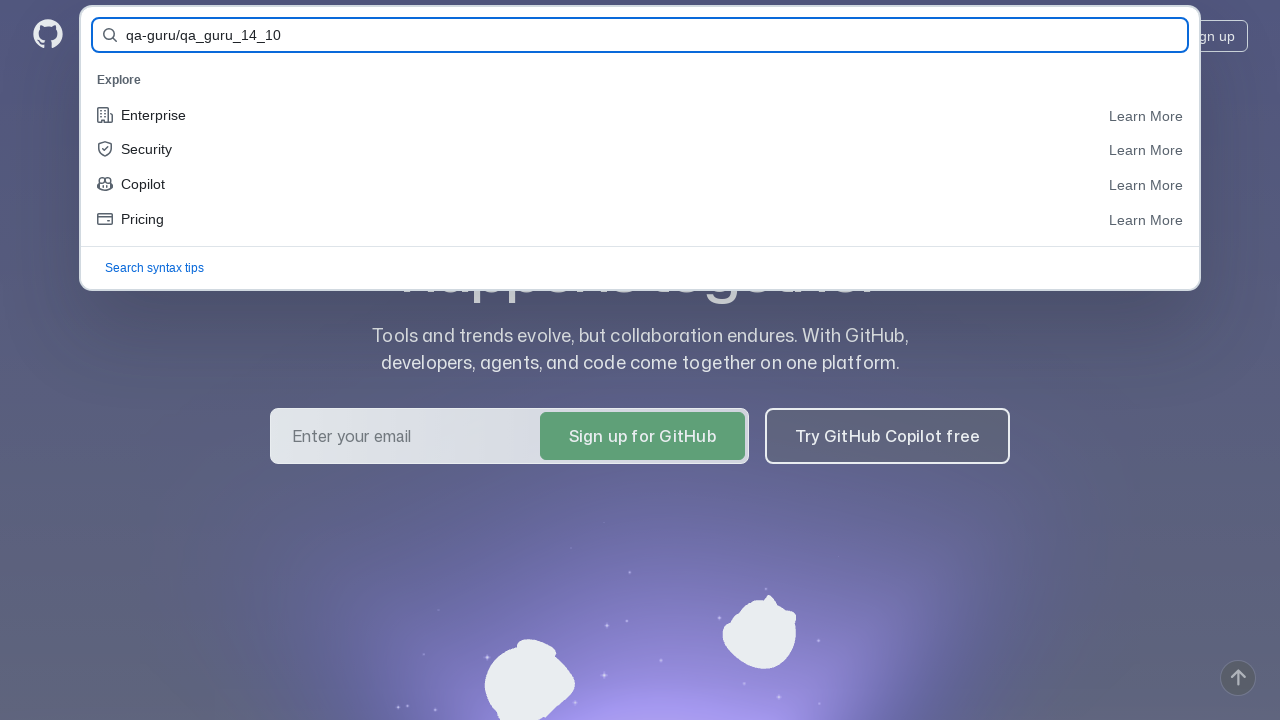

Pressed Enter to search for repository
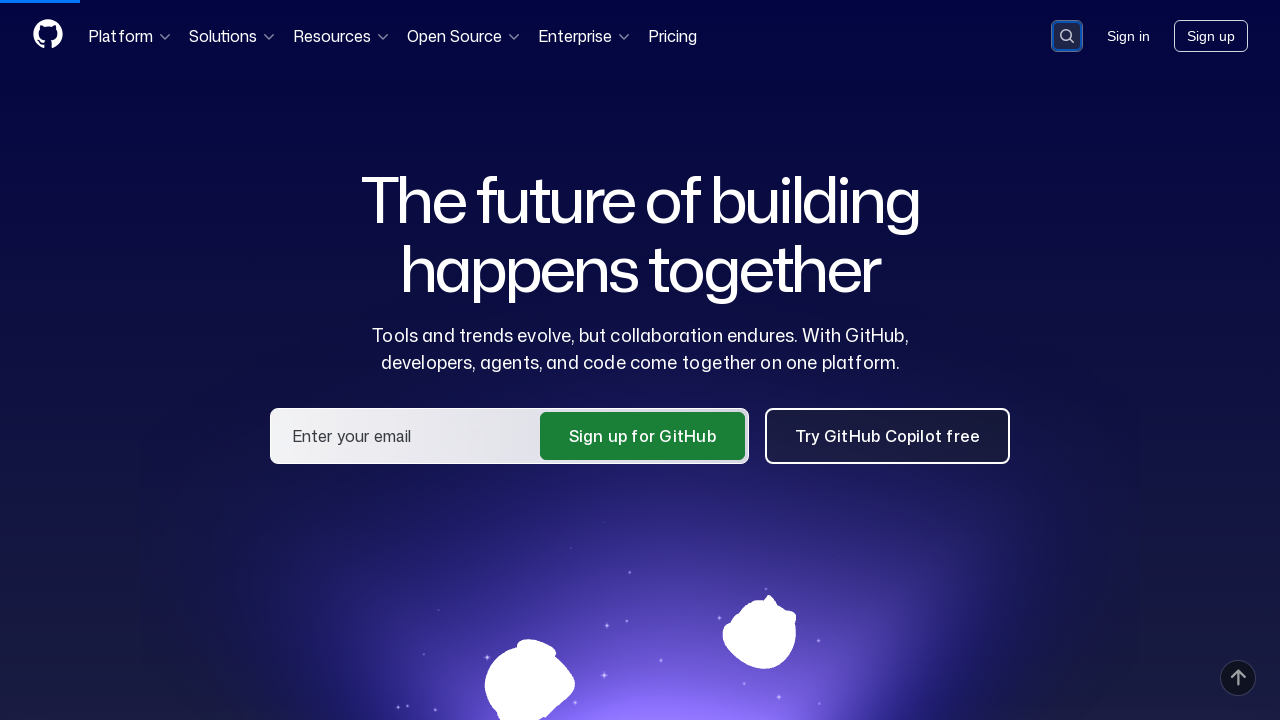

Clicked on repository link 'qa-guru/qa_guru_14_10' in search results at (459, 161) on a:has-text('qa-guru/qa_guru_14_10')
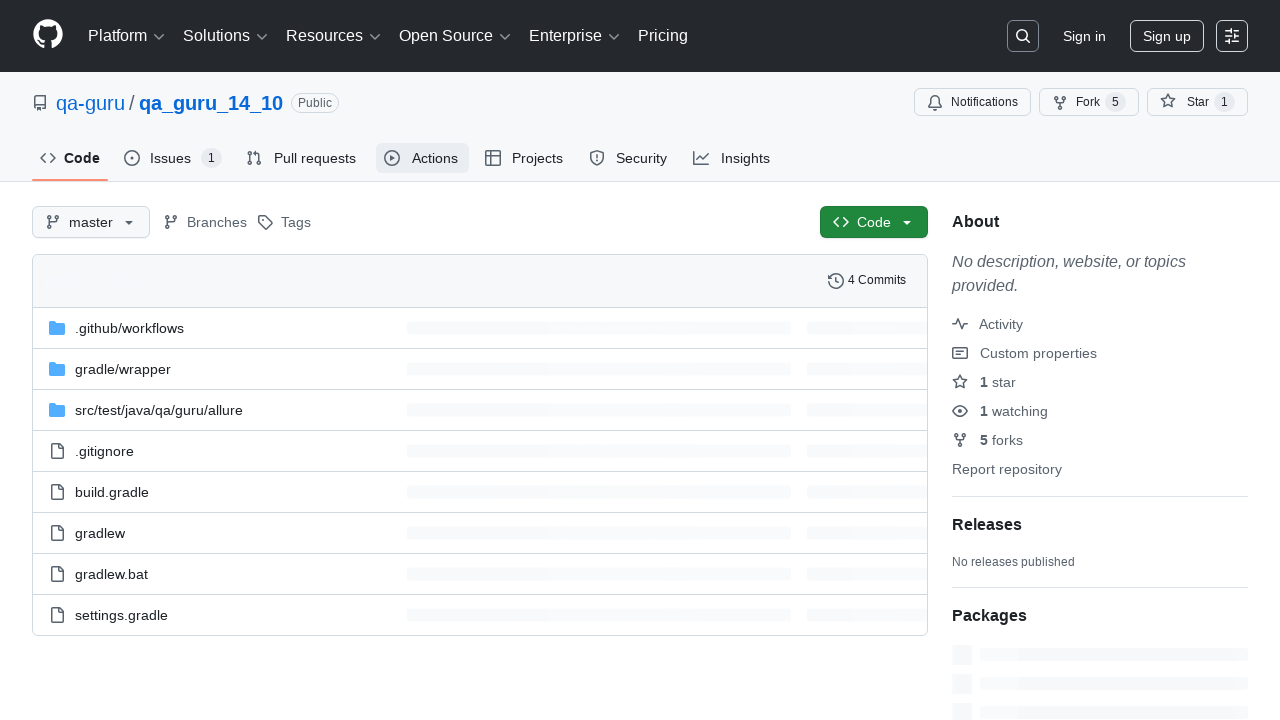

Clicked on Issues tab at (173, 158) on #issues-tab
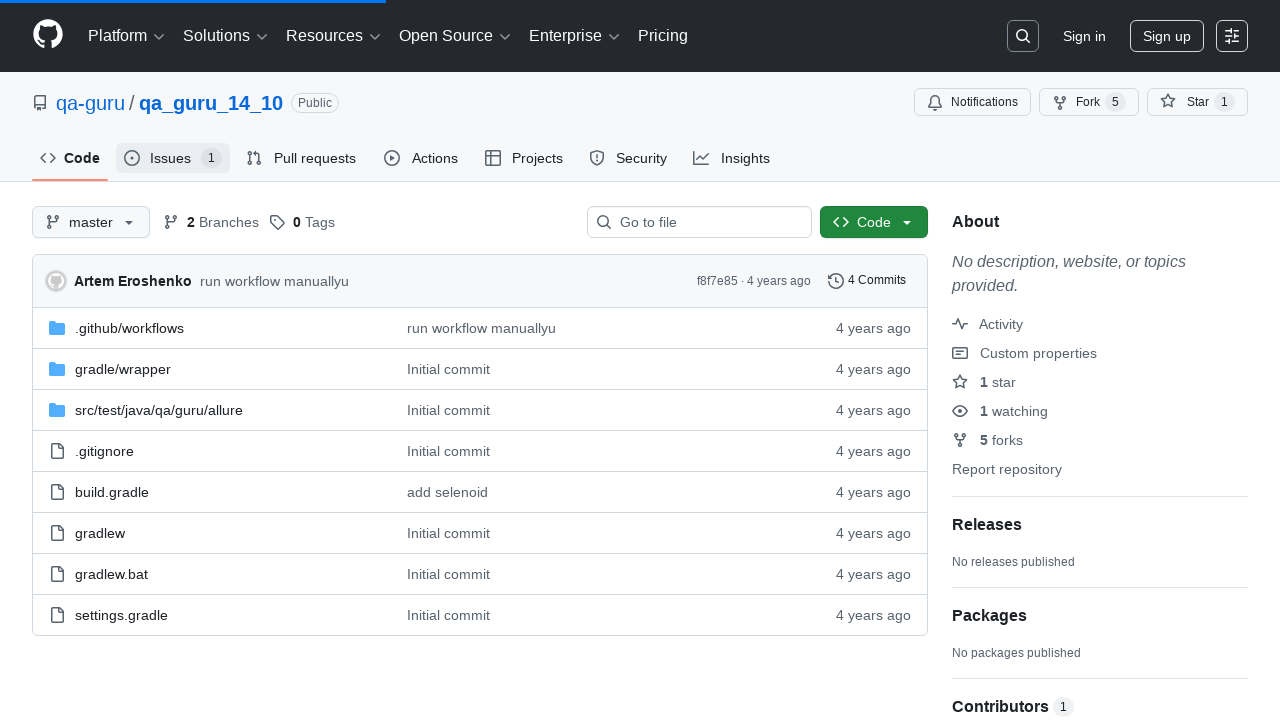

Verified that issue #2 exists
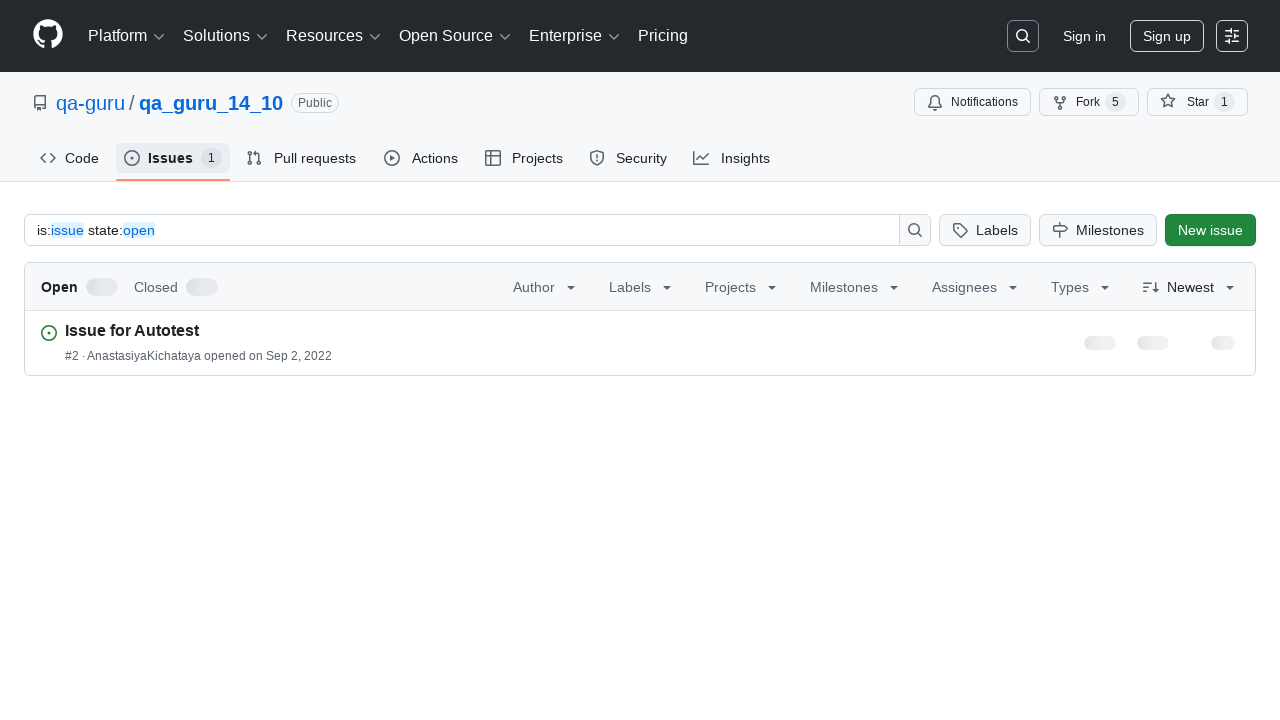

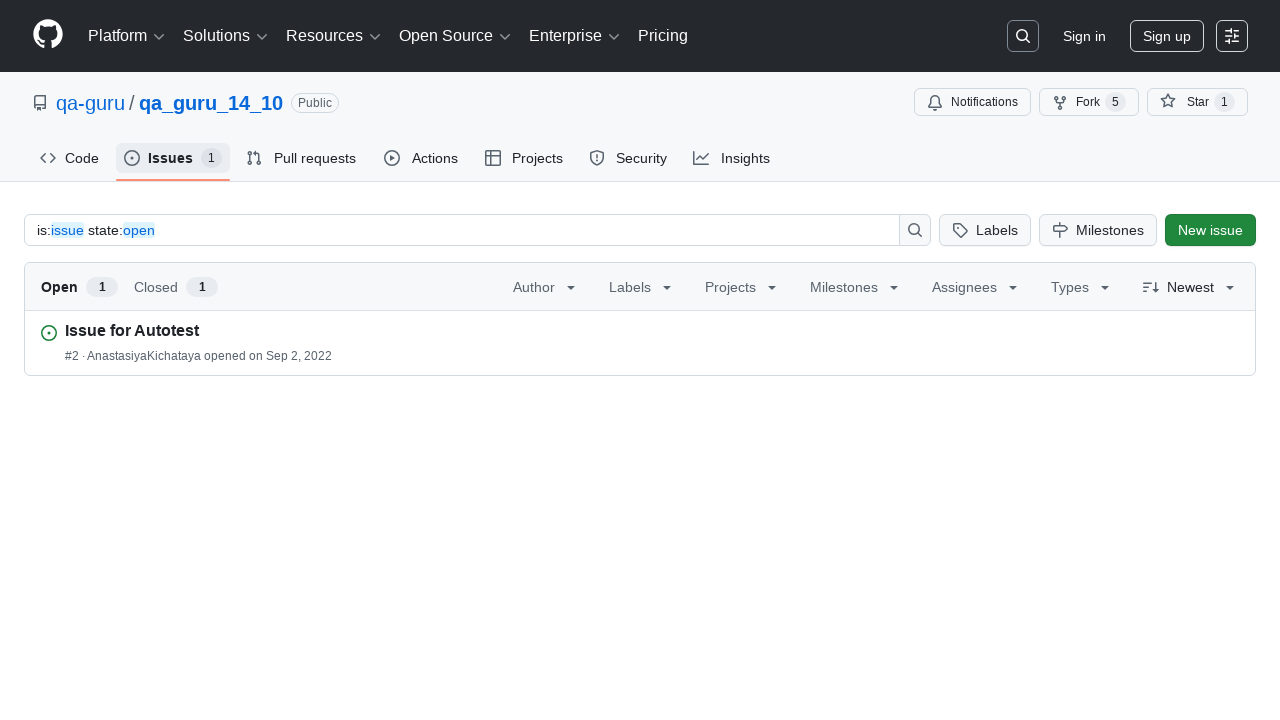